Tests the Dynamic Controls page by clicking the enable button to enable a disabled text input, then entering text into the input field once it becomes clickable.

Starting URL: https://the-internet.herokuapp.com/

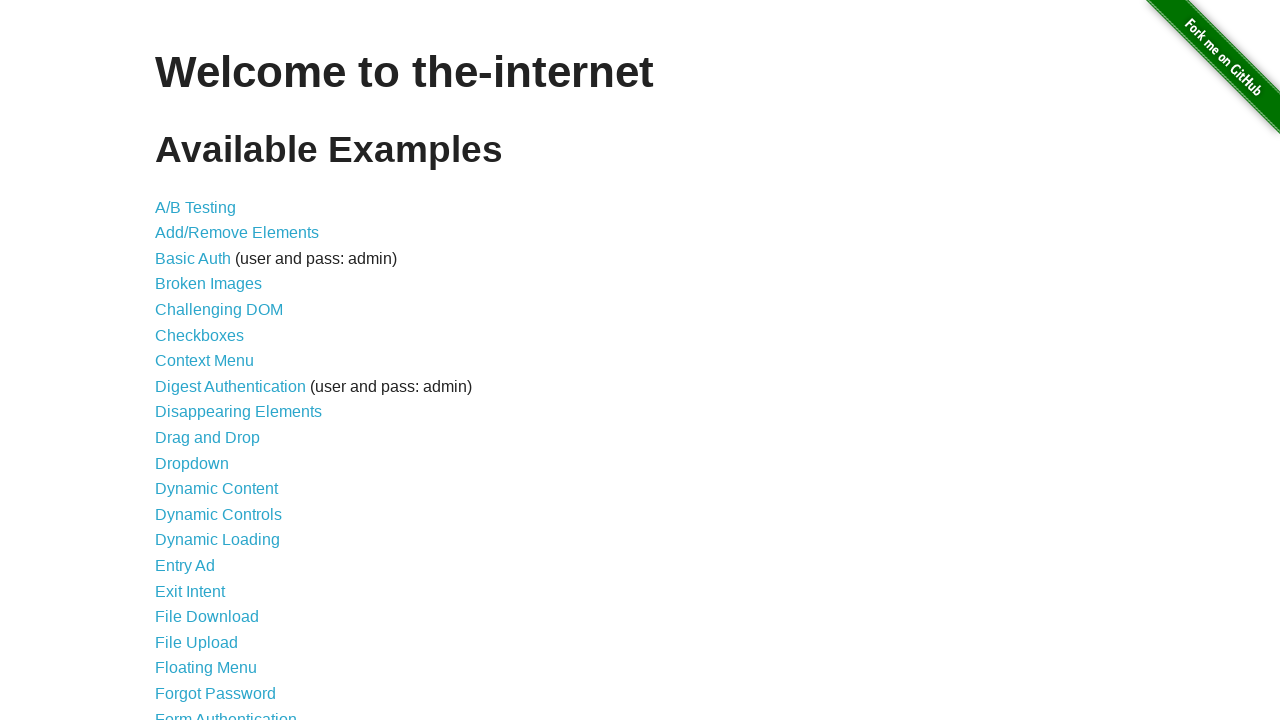

Clicked on Dynamic Controls link at (218, 514) on text=Dynamic Controls
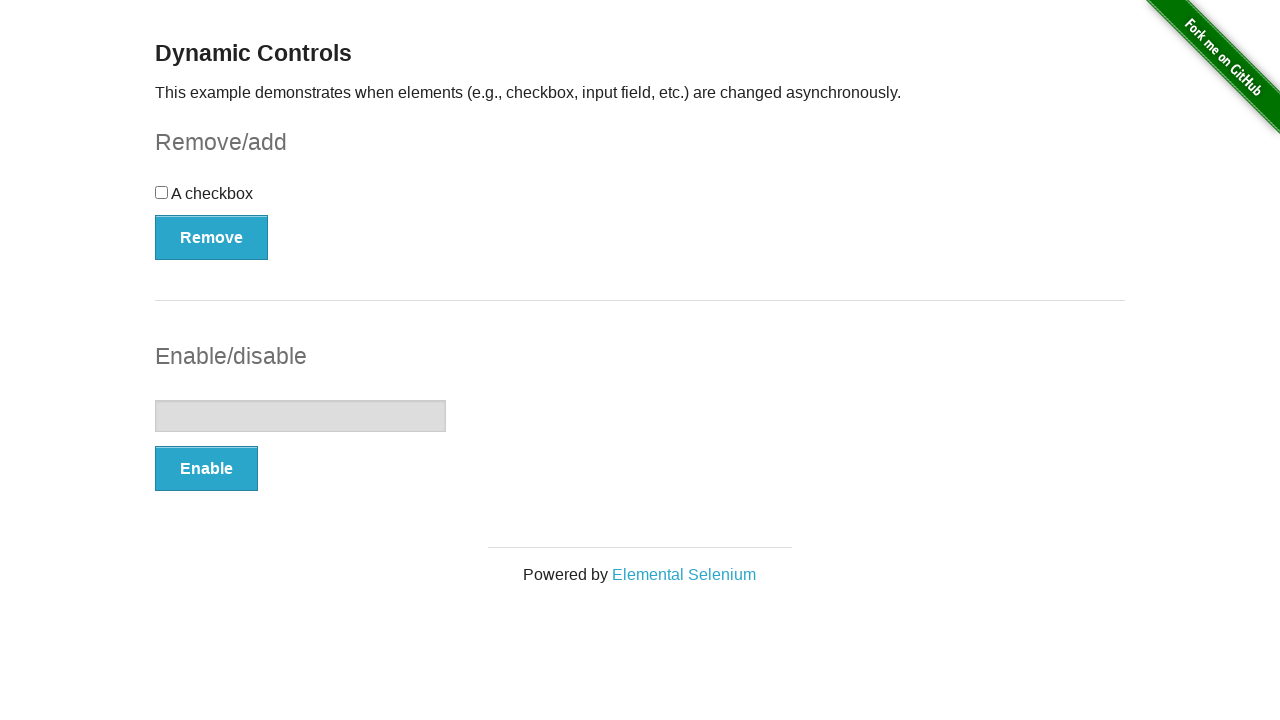

Clicked the Enable button to enable the text input at (206, 469) on xpath=//form[@id='input-example']/button
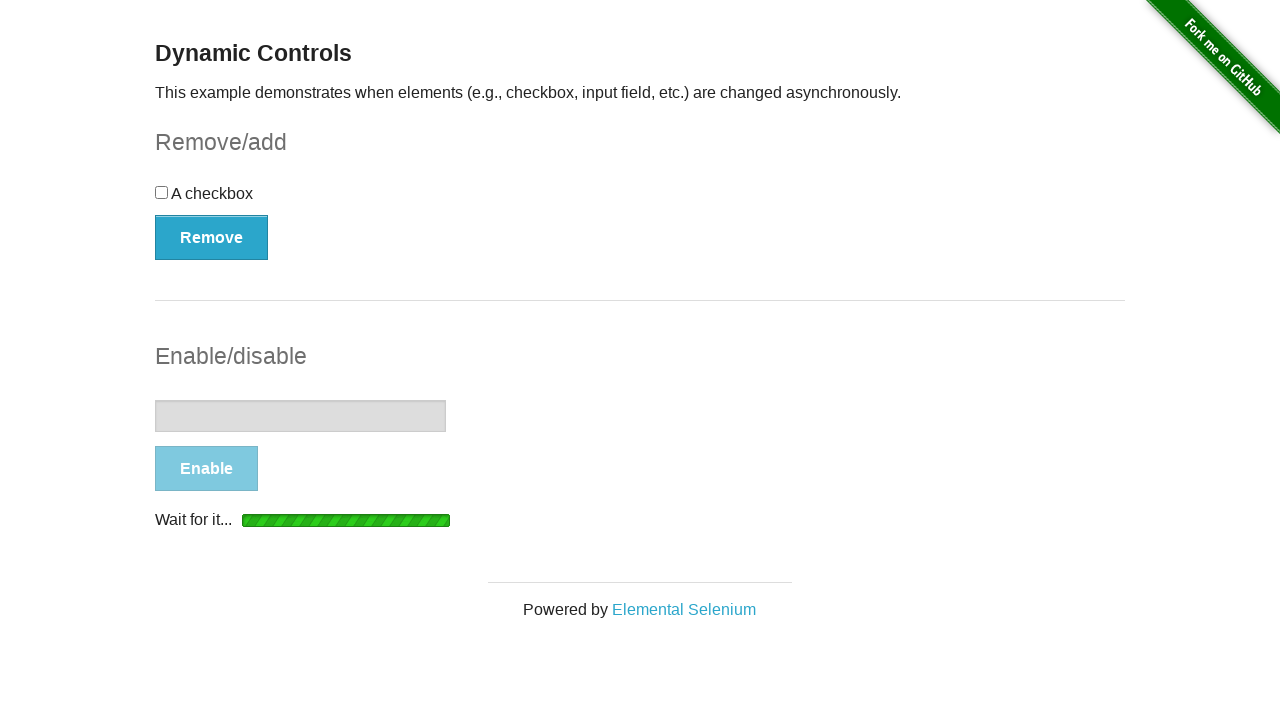

Text input field became visible
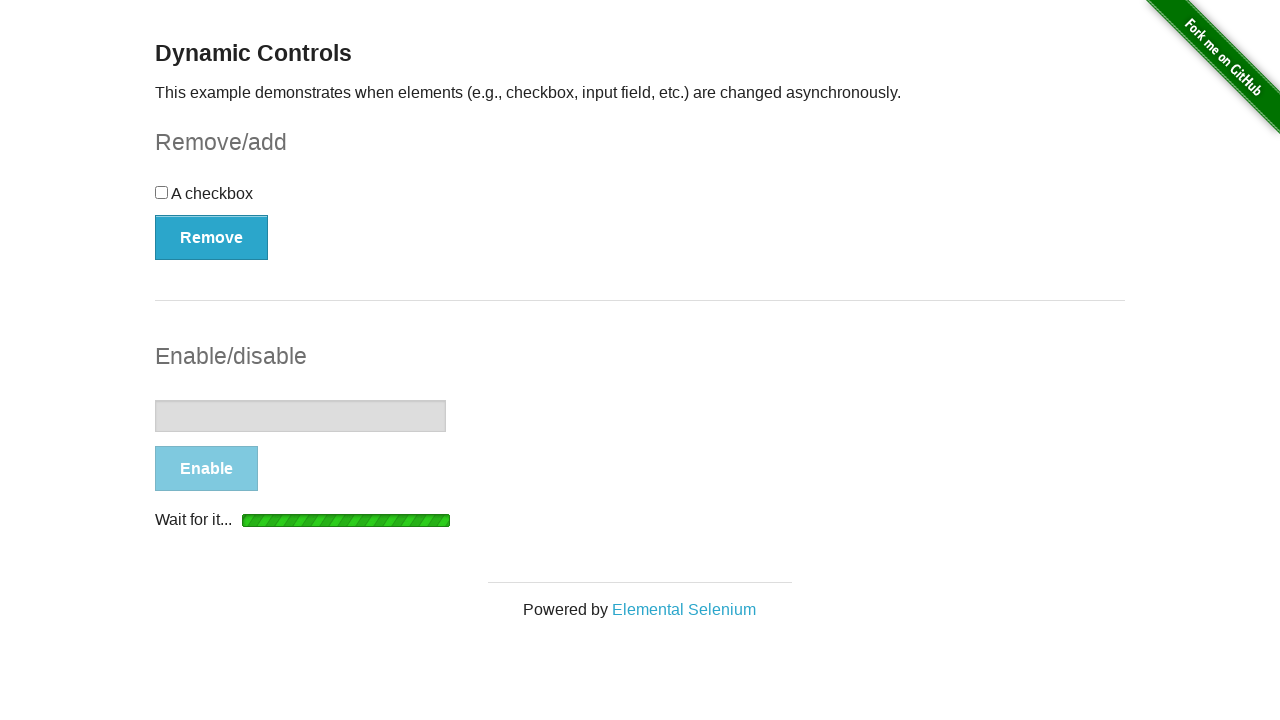

Text input field became enabled and clickable
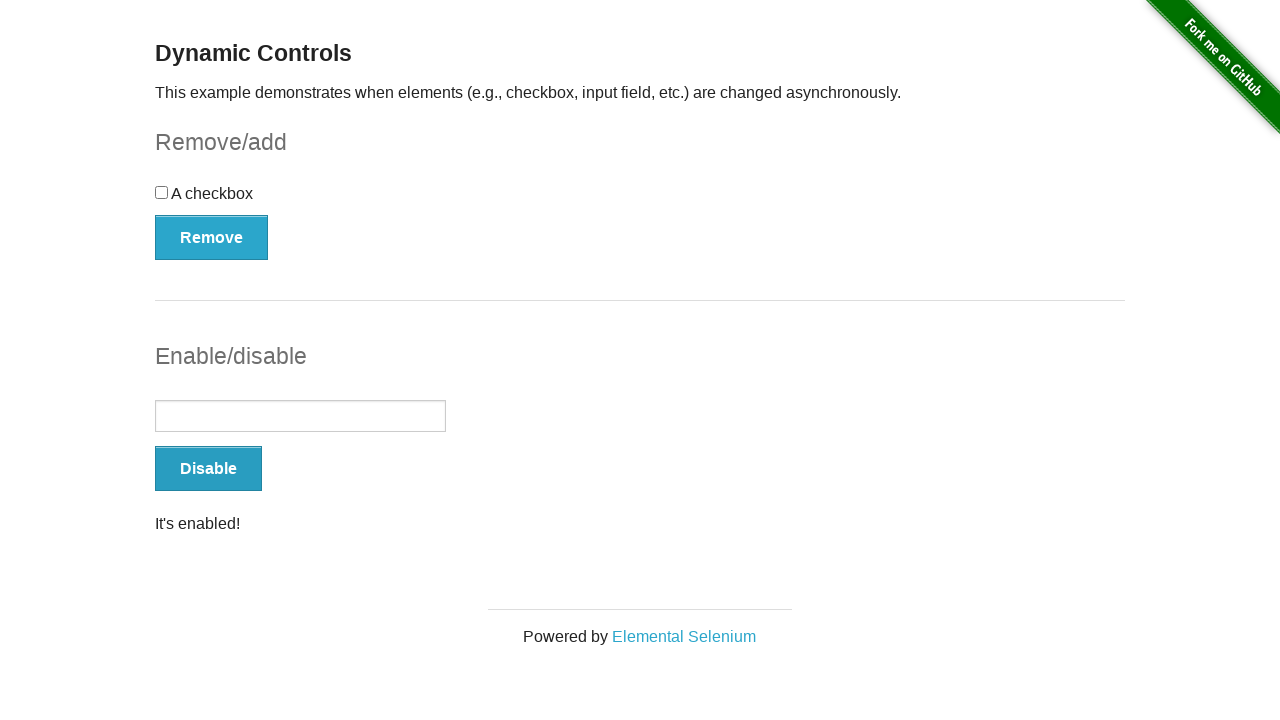

Entered 'Mehmet' into the enabled text input field on xpath=//form[@id='input-example']/input
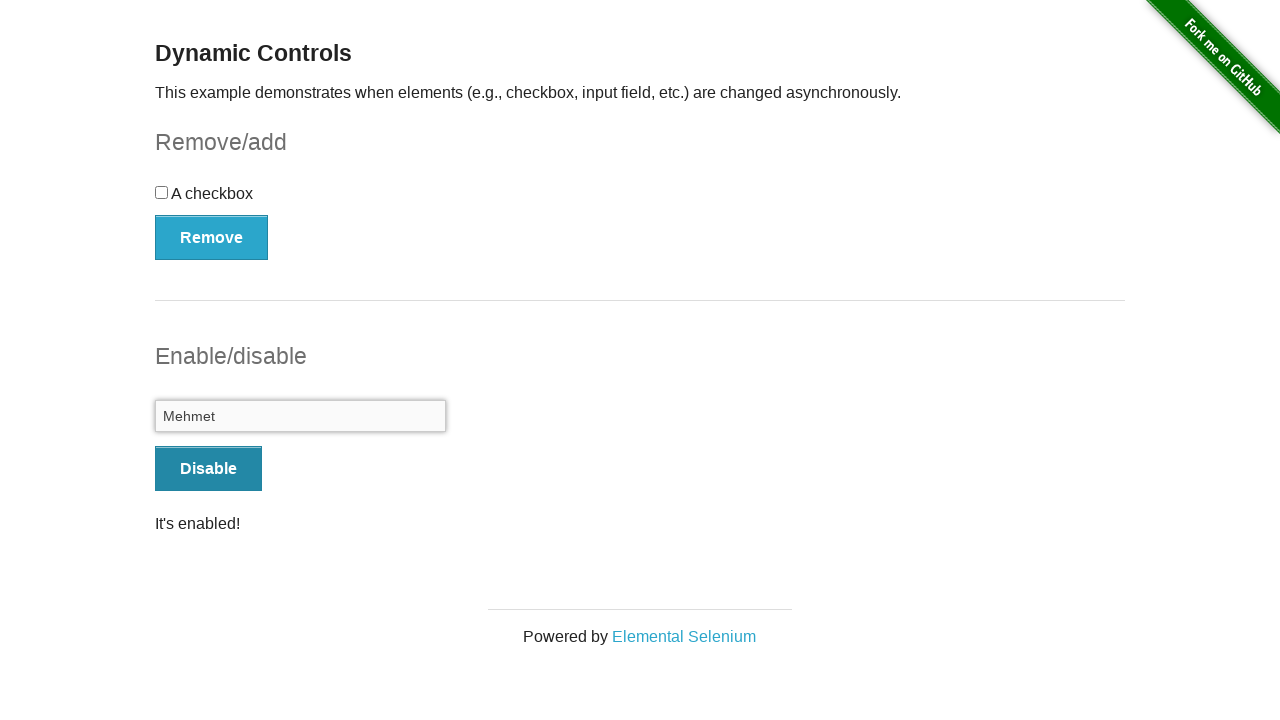

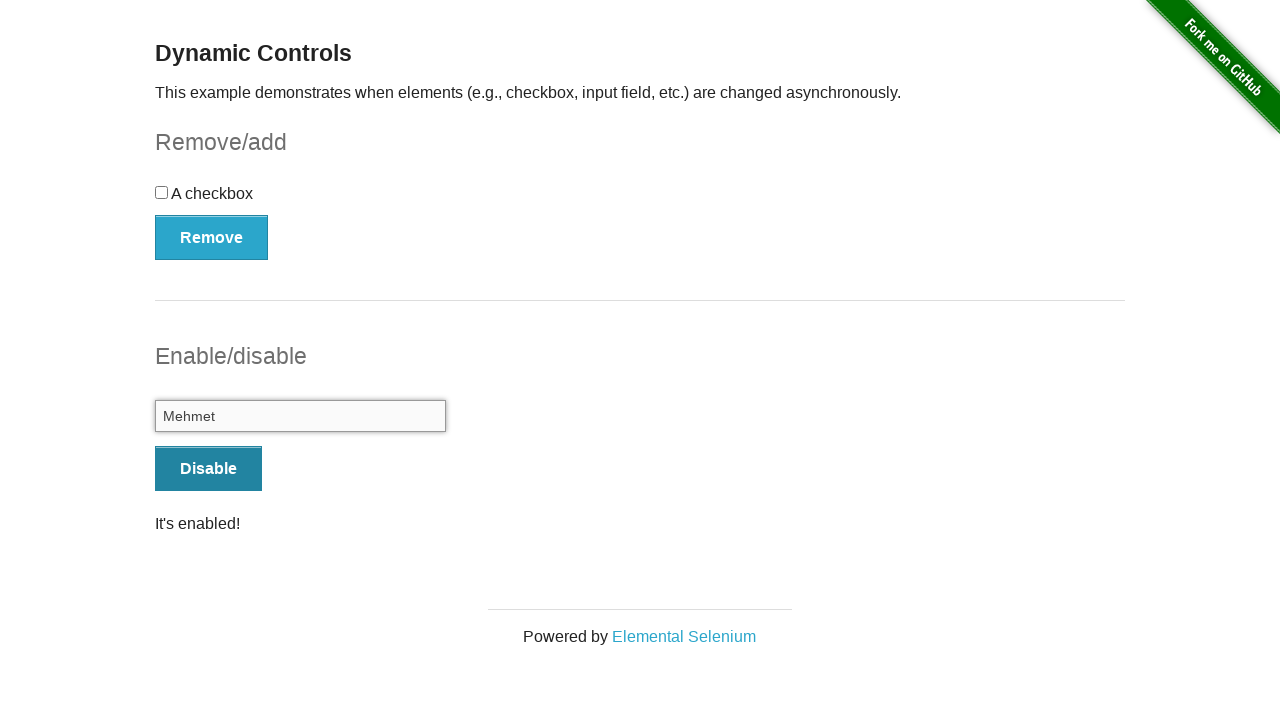